Navigates to Google Translate and enters text in the source text area

Starting URL: https://translate.google.com/

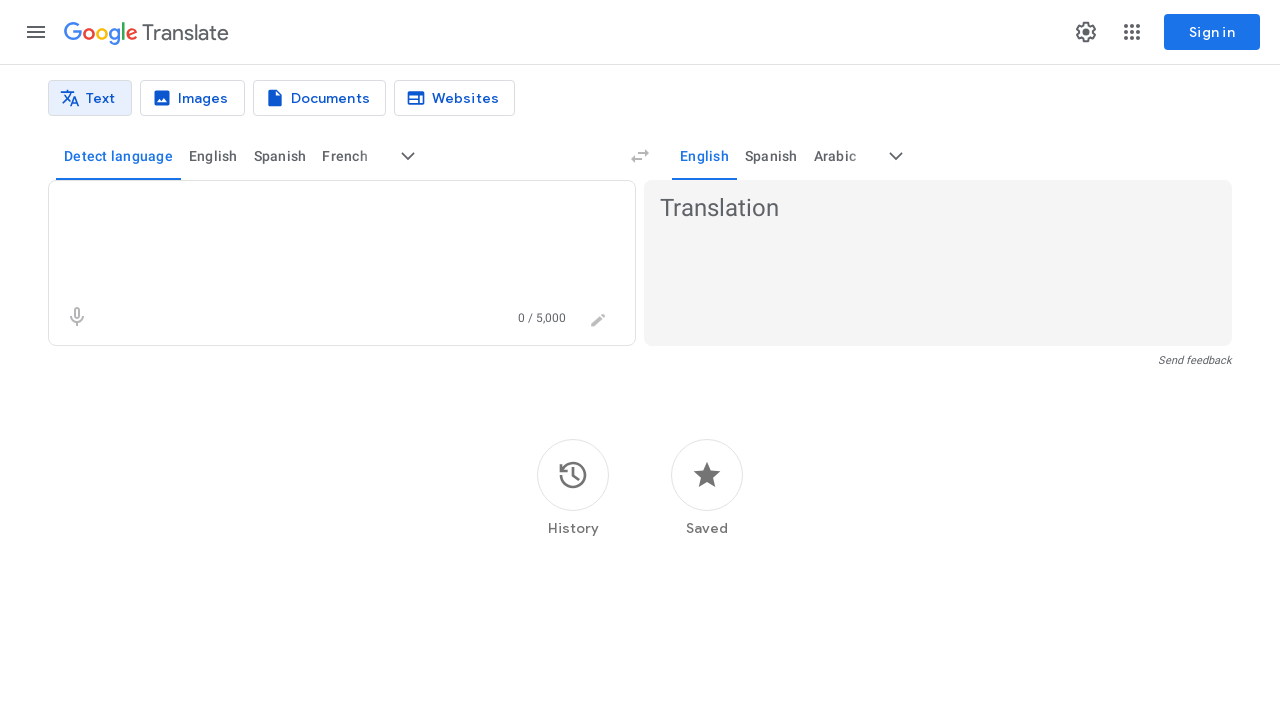

Navigated to Google Translate
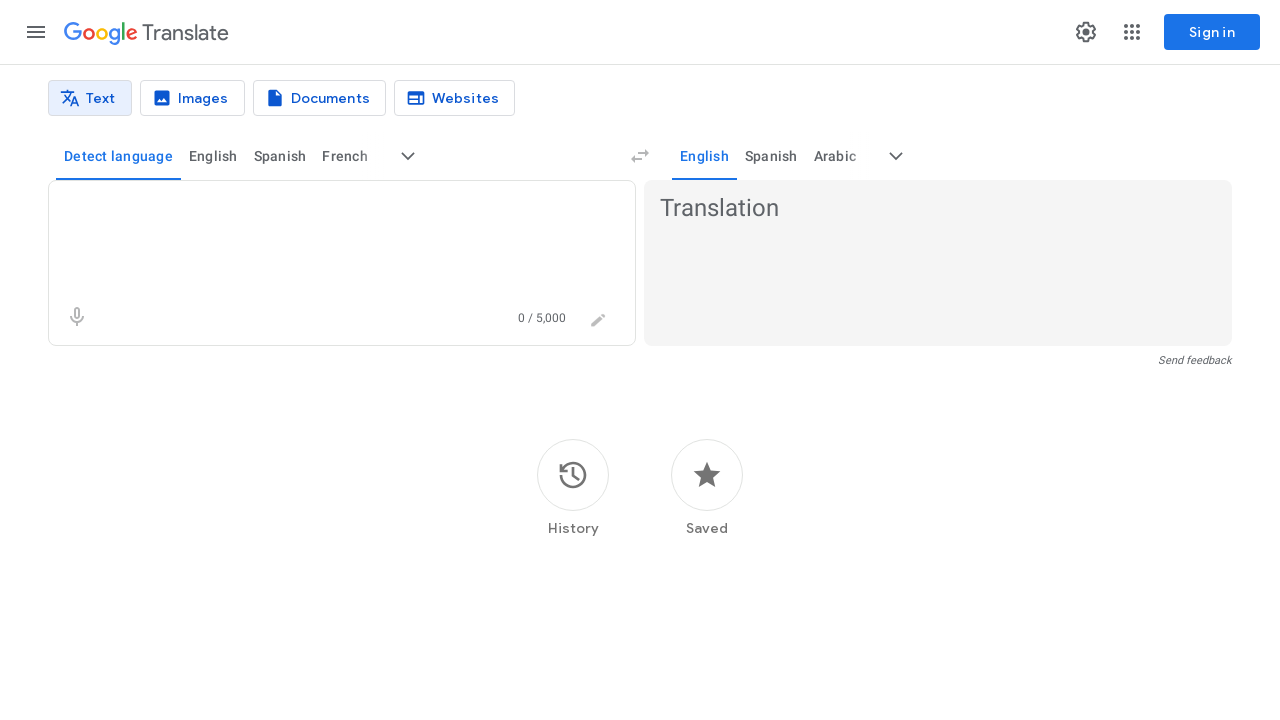

Filled source text area with Hebrew word 'תפוח' (apple) on textarea[aria-label='Source text']
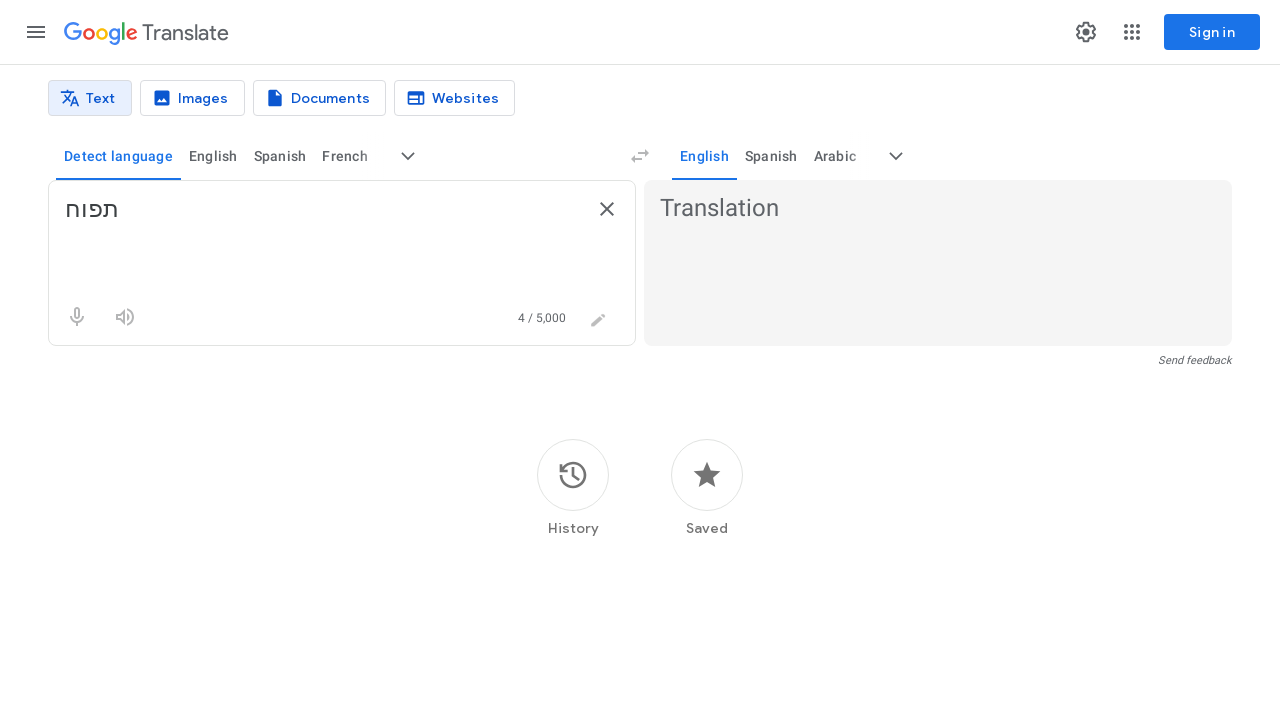

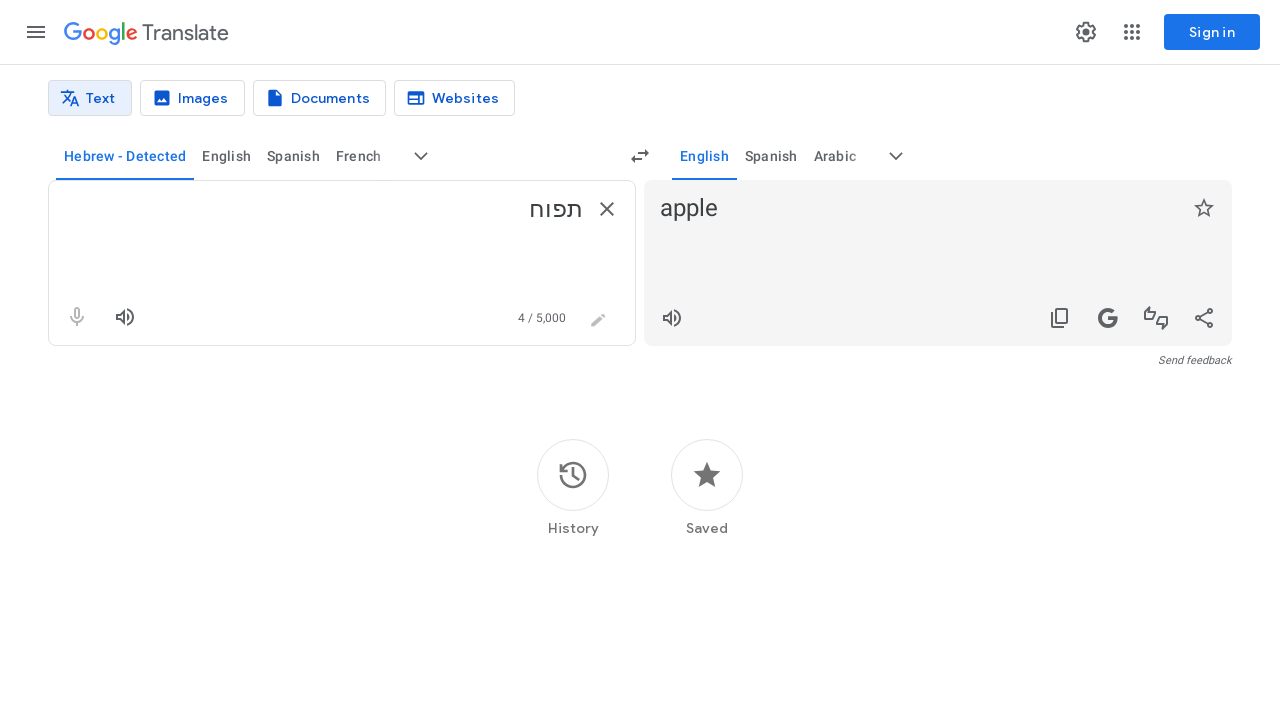